Tests that a todo item is removed when edited to an empty string

Starting URL: https://demo.playwright.dev/todomvc

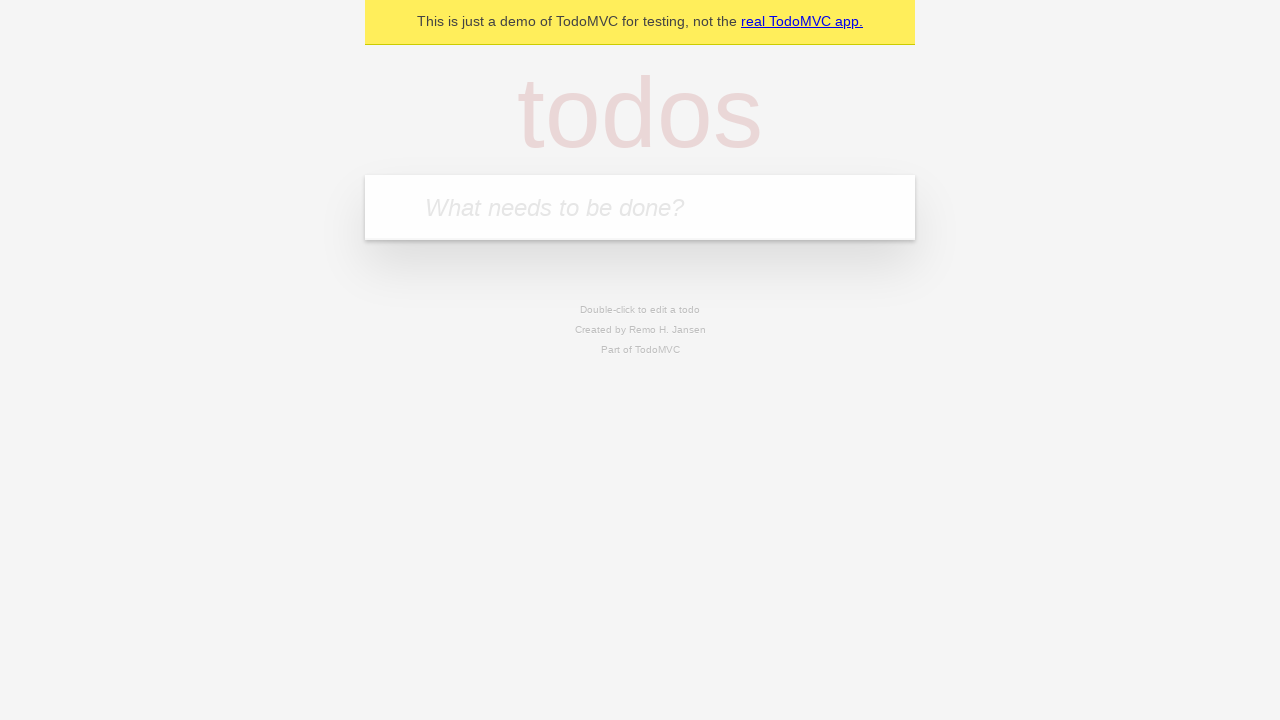

Filled new todo input with 'buy some cheese' on internal:attr=[placeholder="What needs to be done?"i]
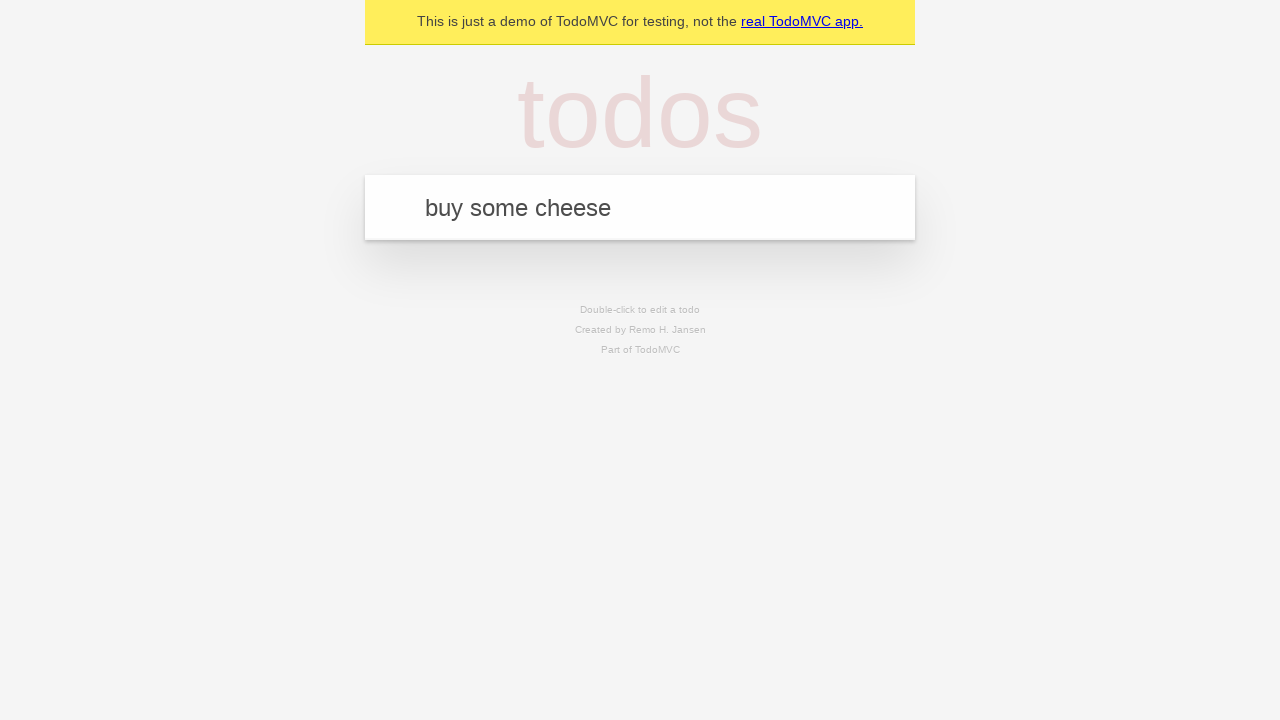

Pressed Enter to create todo 'buy some cheese' on internal:attr=[placeholder="What needs to be done?"i]
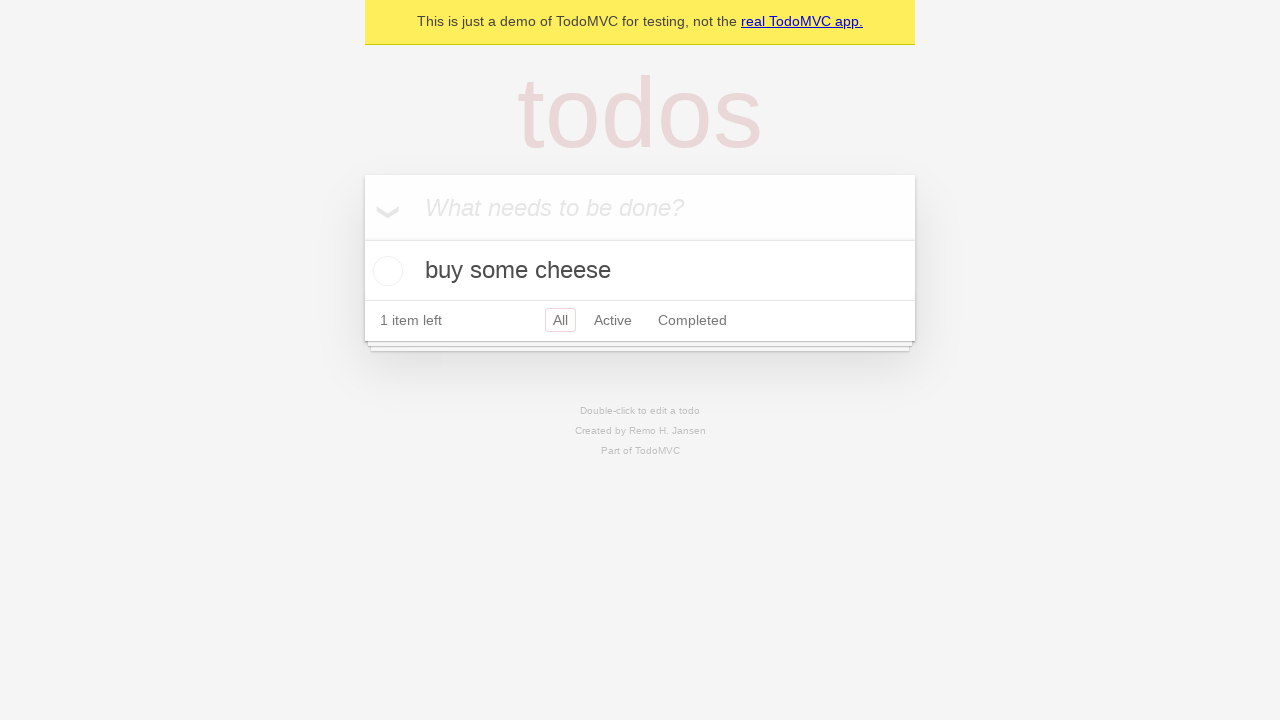

Filled new todo input with 'feed the cat' on internal:attr=[placeholder="What needs to be done?"i]
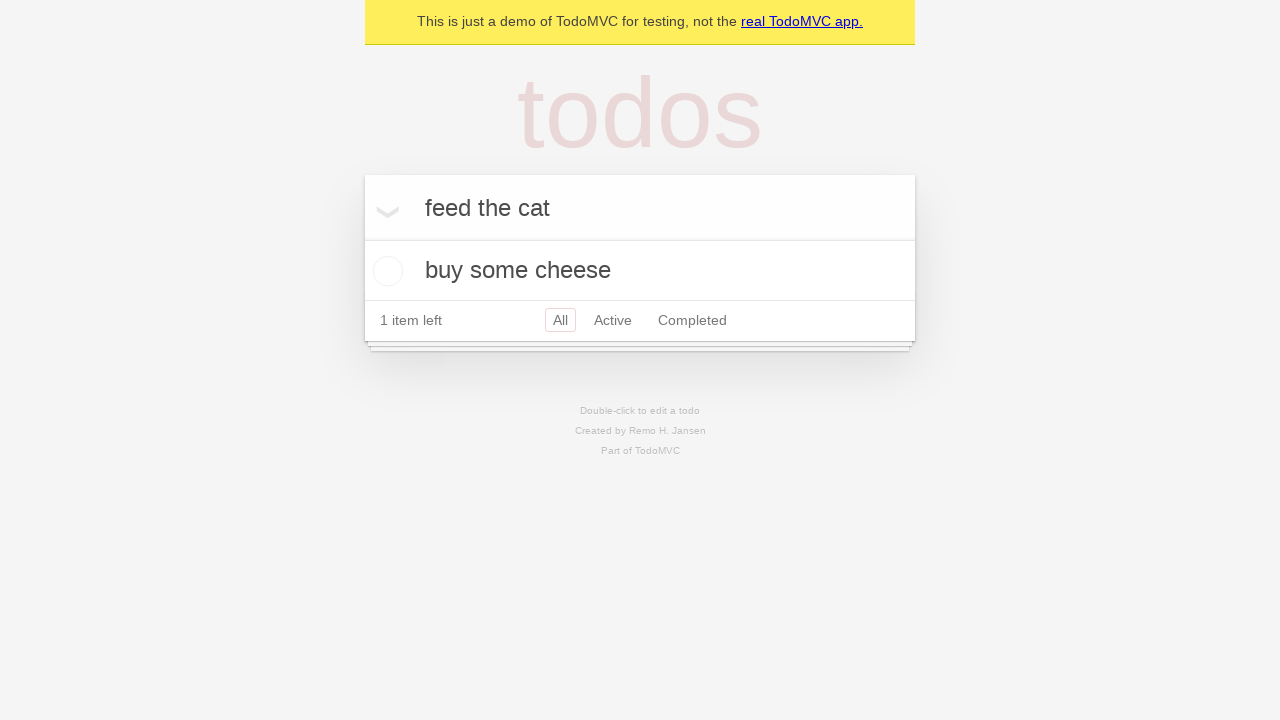

Pressed Enter to create todo 'feed the cat' on internal:attr=[placeholder="What needs to be done?"i]
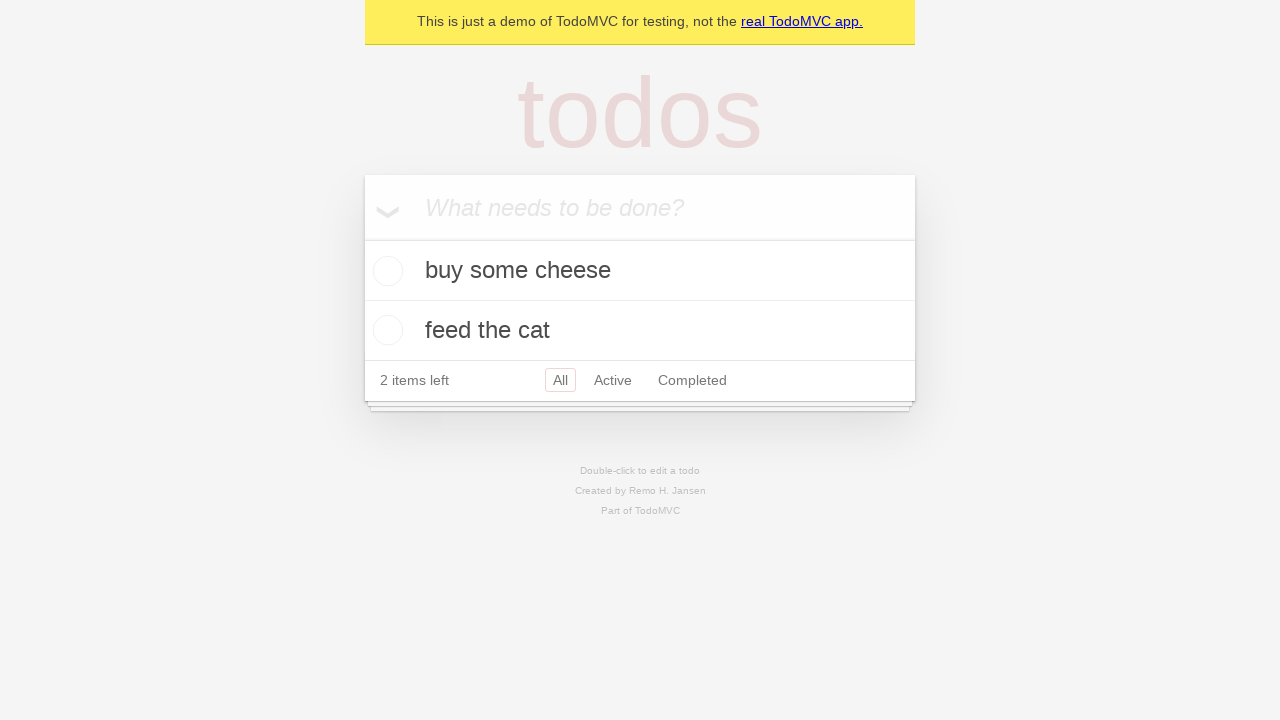

Filled new todo input with 'book a doctors appointment' on internal:attr=[placeholder="What needs to be done?"i]
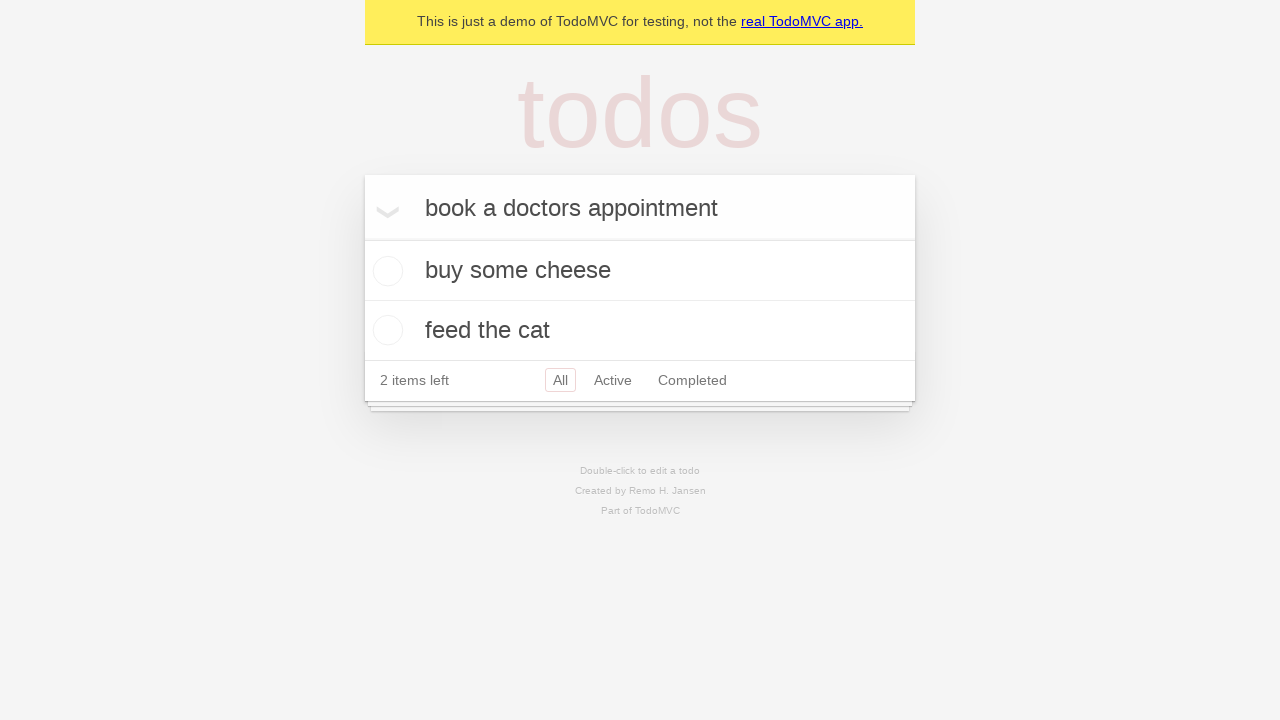

Pressed Enter to create todo 'book a doctors appointment' on internal:attr=[placeholder="What needs to be done?"i]
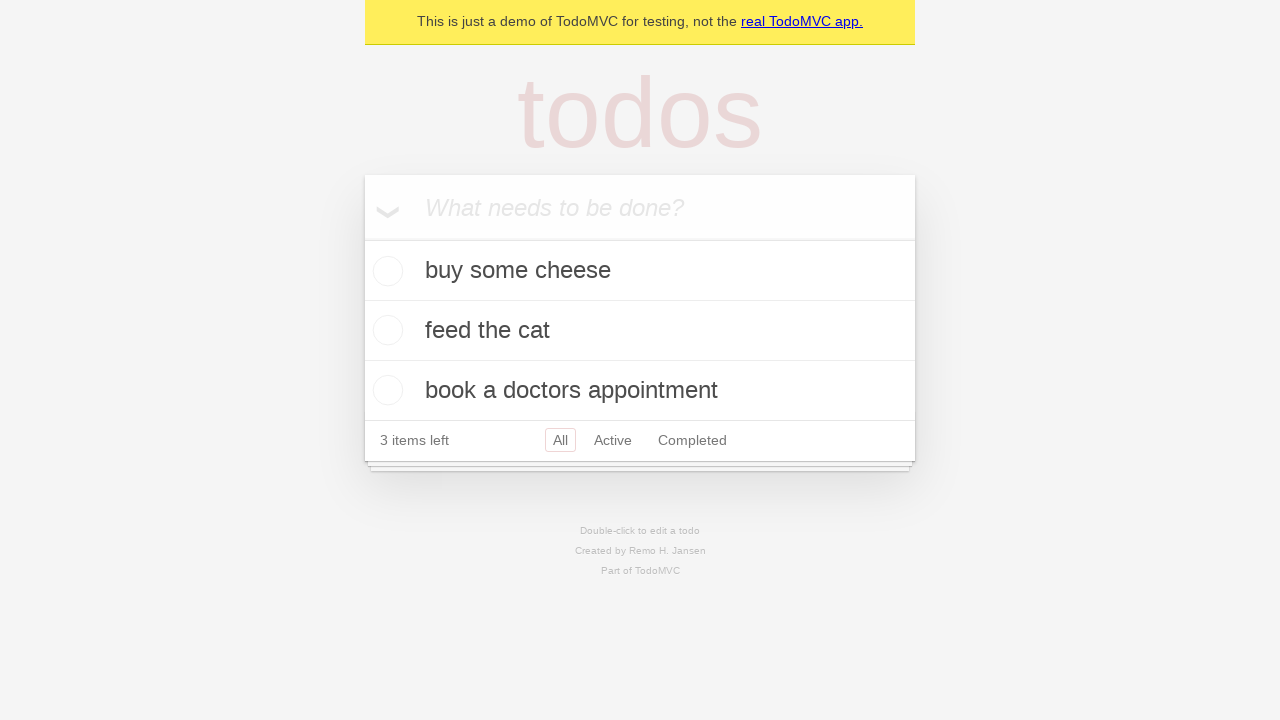

Double-clicked on the second todo item to enter edit mode at (640, 331) on internal:testid=[data-testid="todo-item"s] >> nth=1
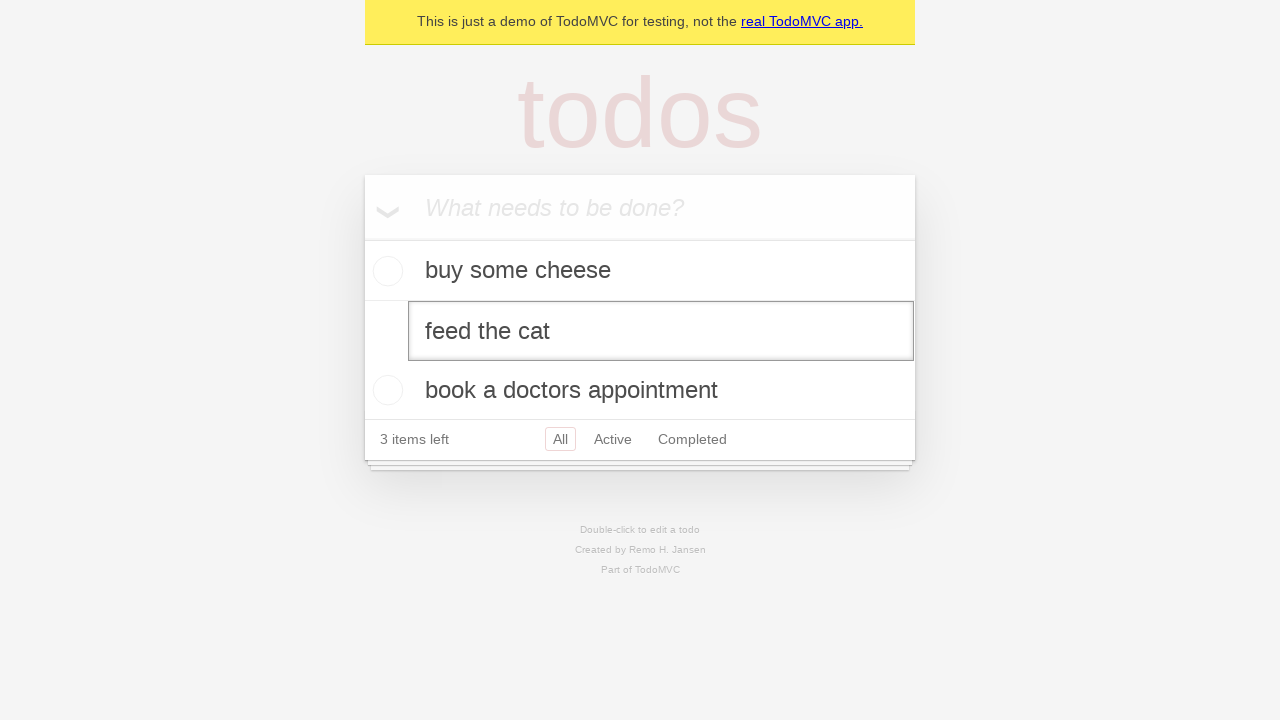

Cleared the todo item text by filling with empty string on internal:testid=[data-testid="todo-item"s] >> nth=1 >> internal:role=textbox[nam
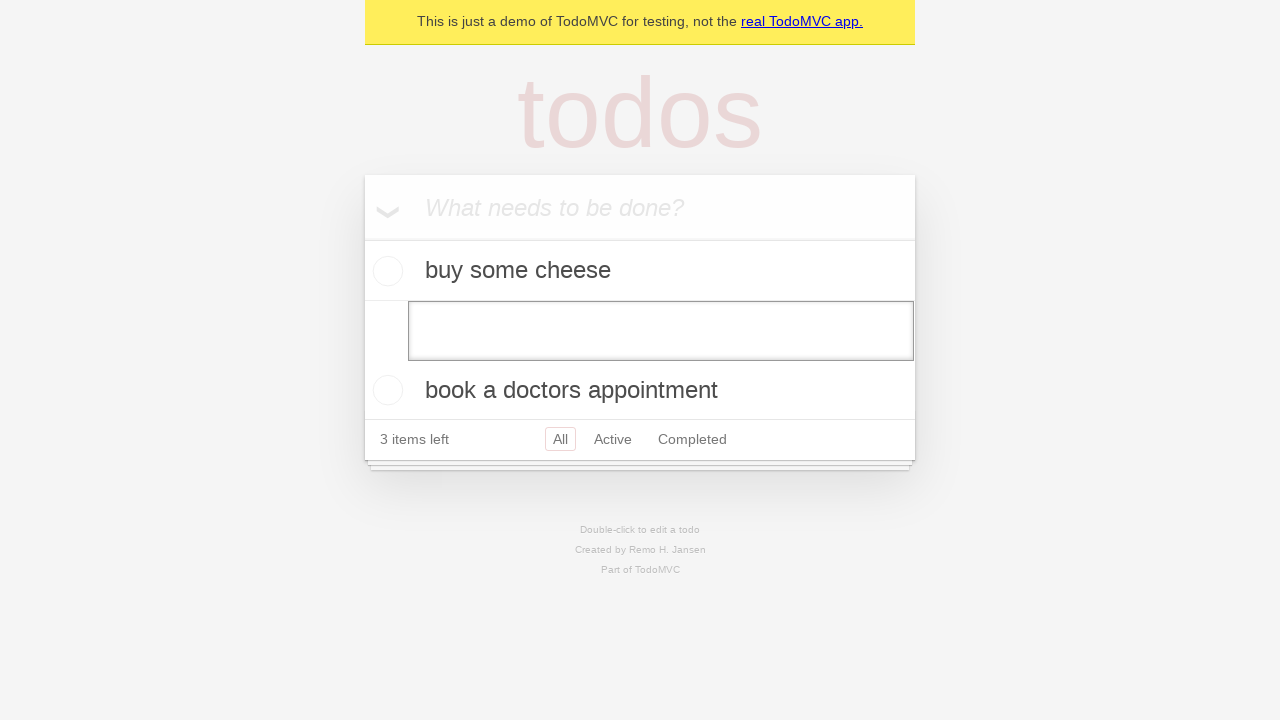

Pressed Enter to confirm the empty edit on internal:testid=[data-testid="todo-item"s] >> nth=1 >> internal:role=textbox[nam
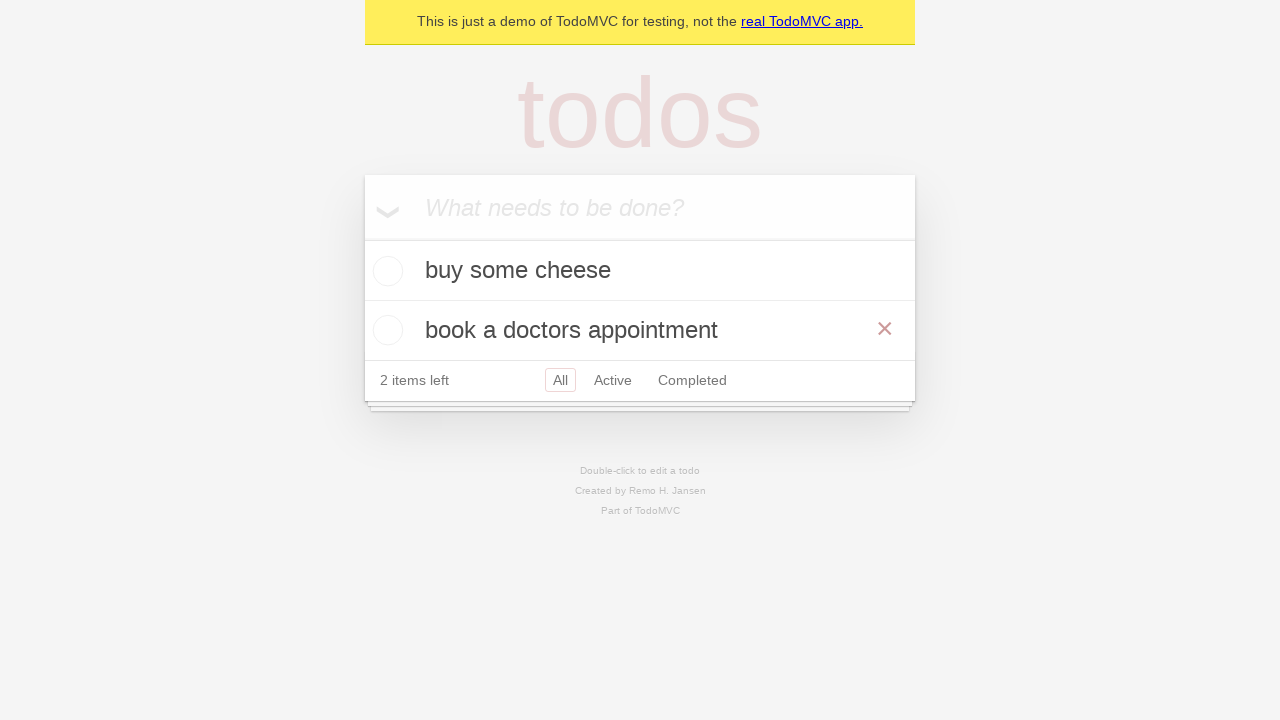

Verified that the todo item was removed (2 items remaining)
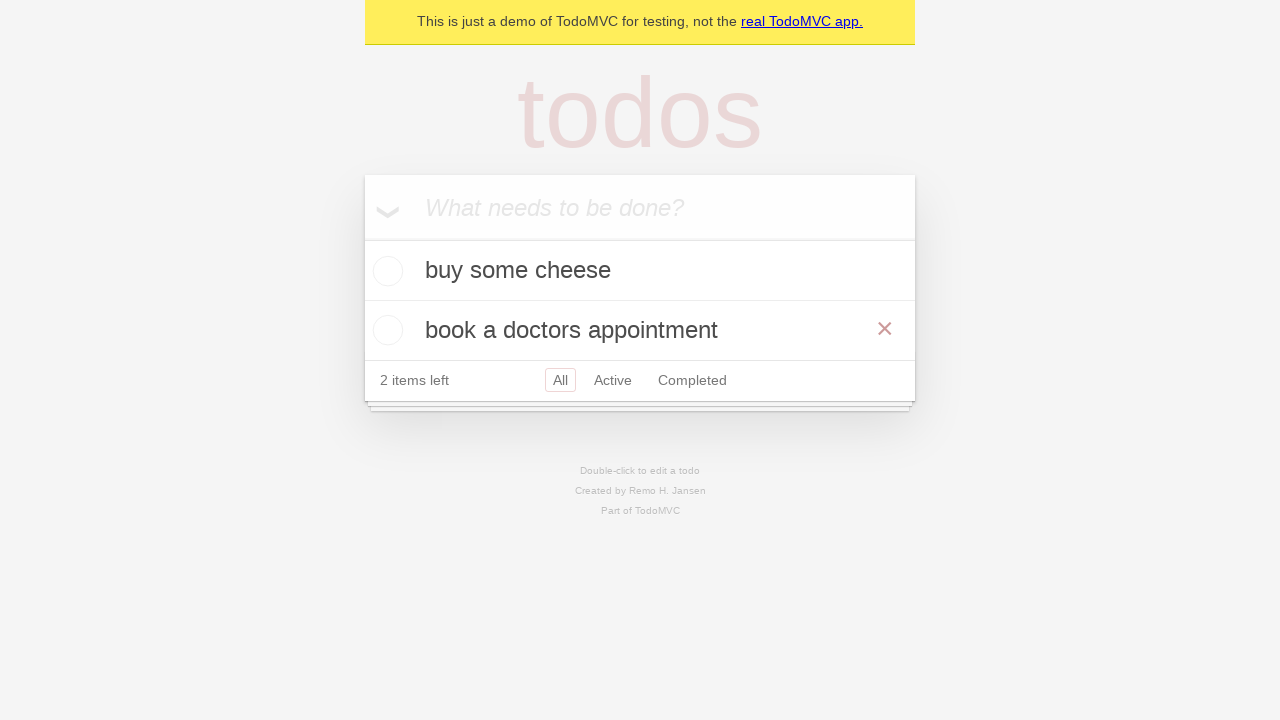

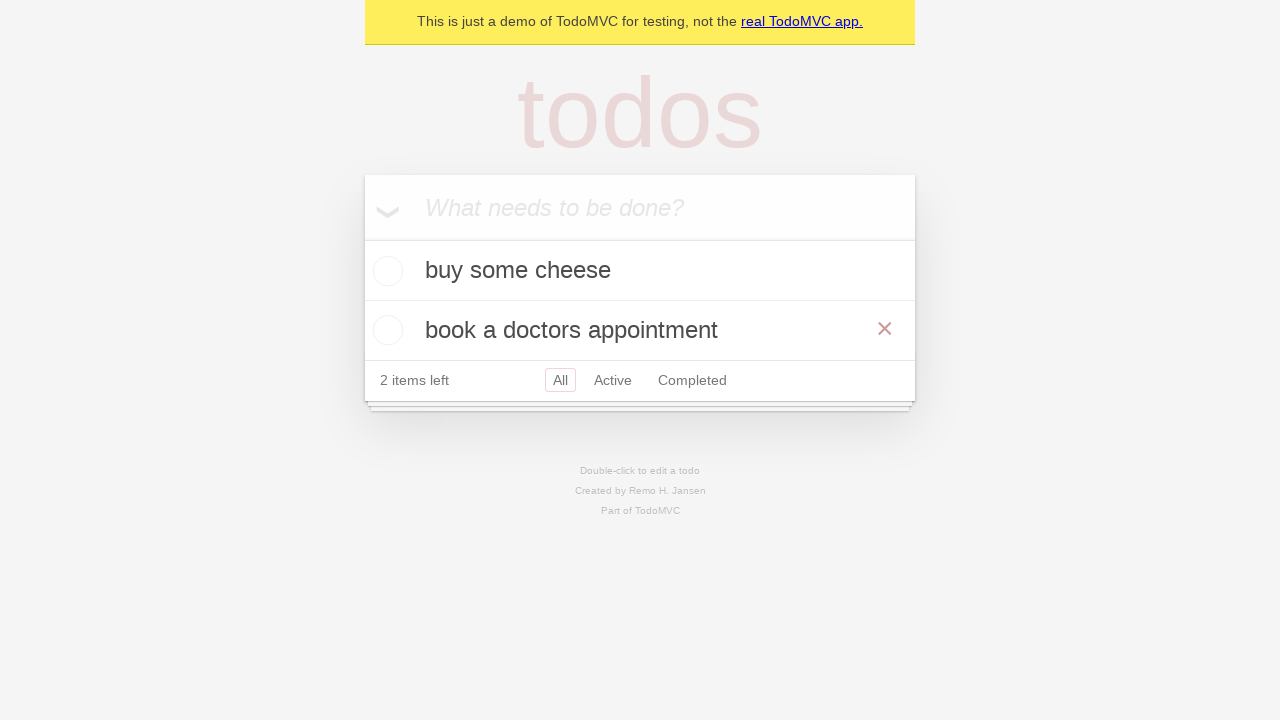